Tests page scrolling functionality by scrolling down the page using JavaScript execution

Starting URL: https://vctcpune.com/

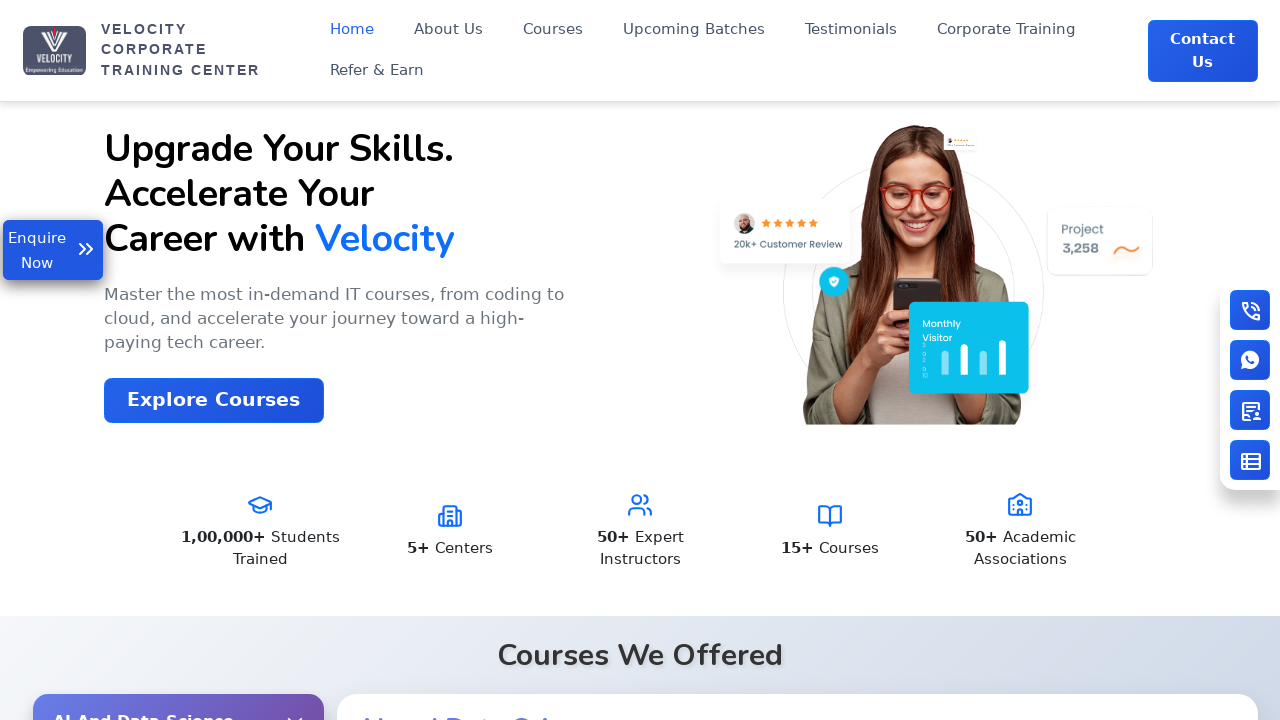

Navigated to https://vctcpune.com/
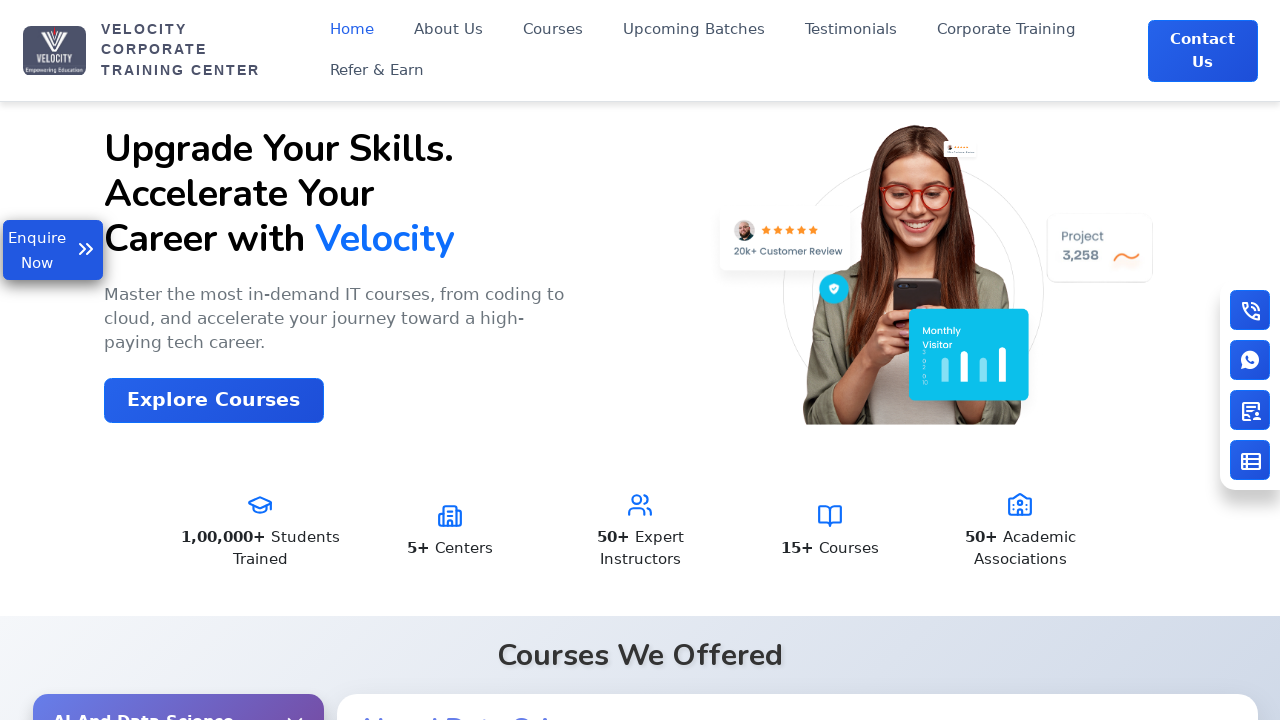

Scrolled down the page by 800 pixels using JavaScript execution
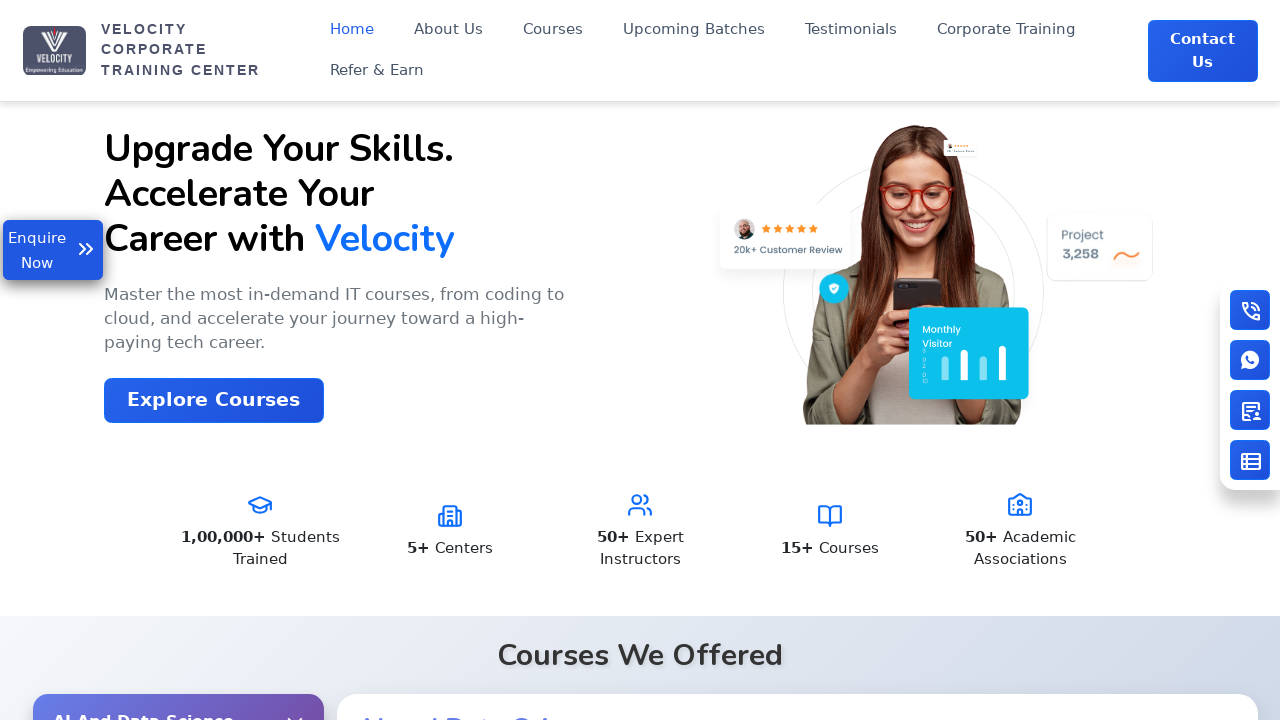

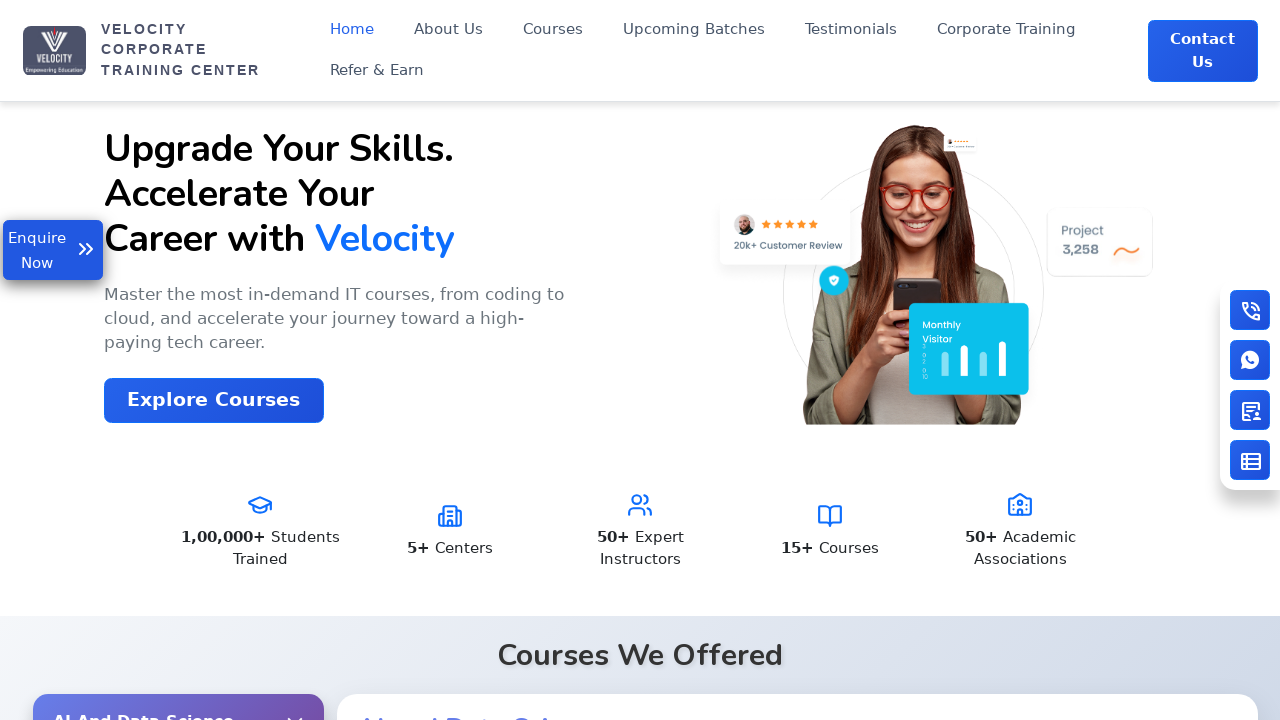